Tests window handling by navigating to Multiple Windows page, clicking to open a new window, switching between windows and verifying content in each.

Starting URL: http://the-internet.herokuapp.com/

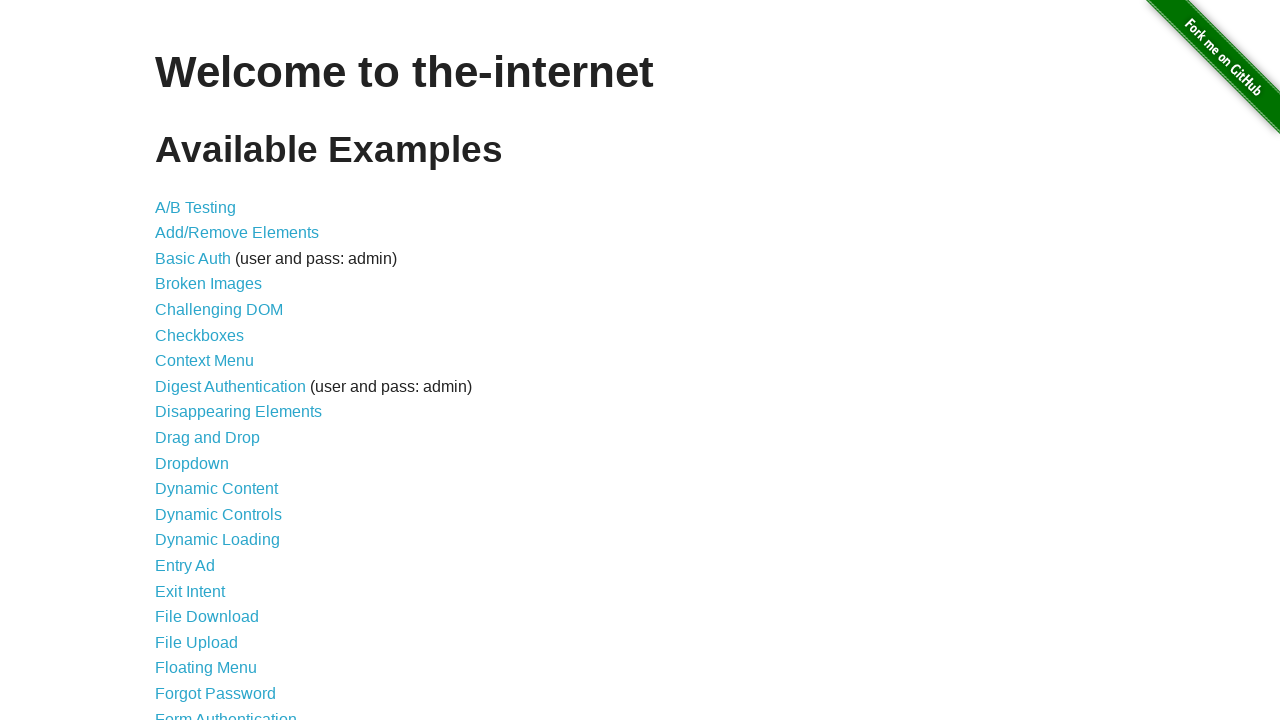

Clicked on Multiple Windows link at (218, 369) on xpath=//a[text()='Multiple Windows']
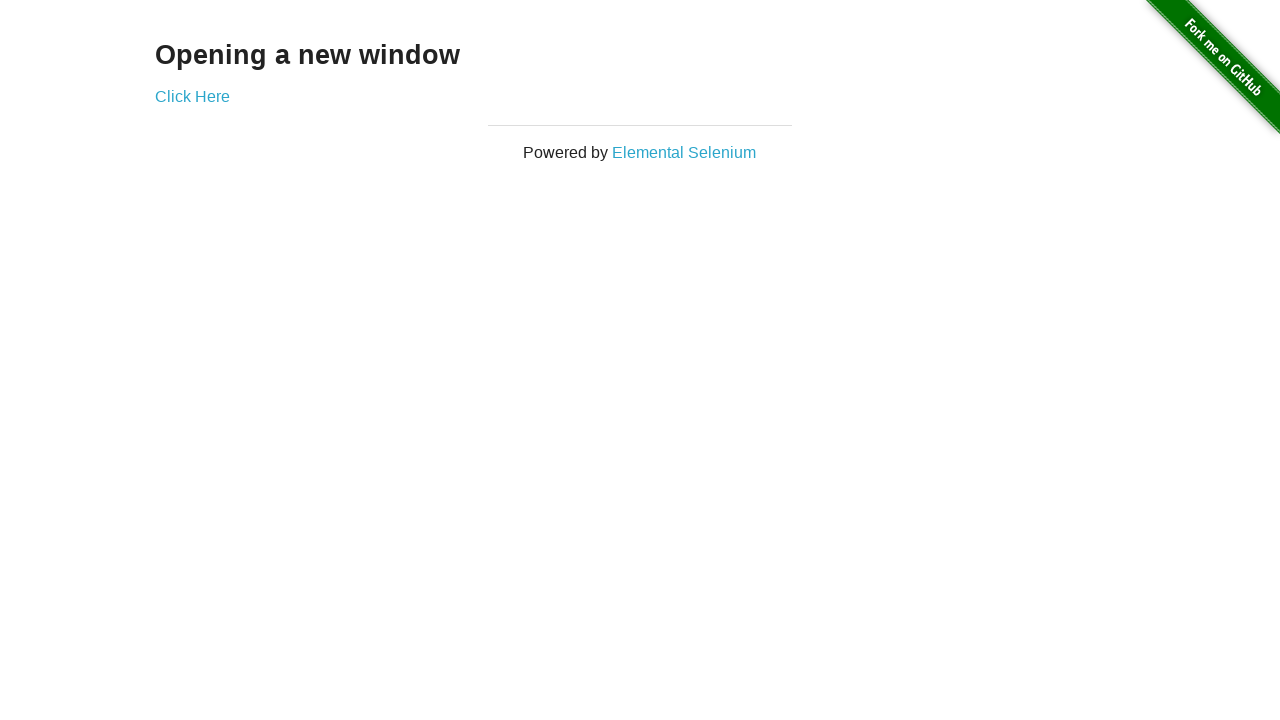

Clicked to open a new window at (192, 96) on xpath=//a[text()='Click Here']
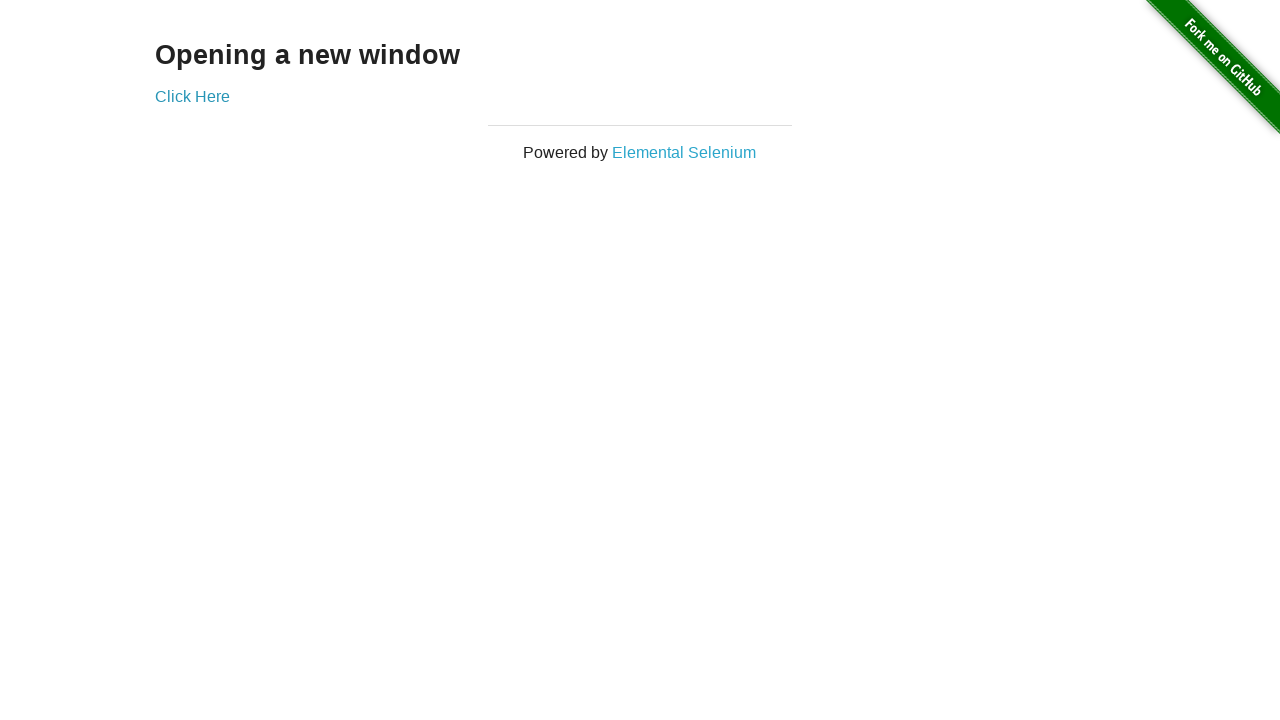

Captured new child window/page
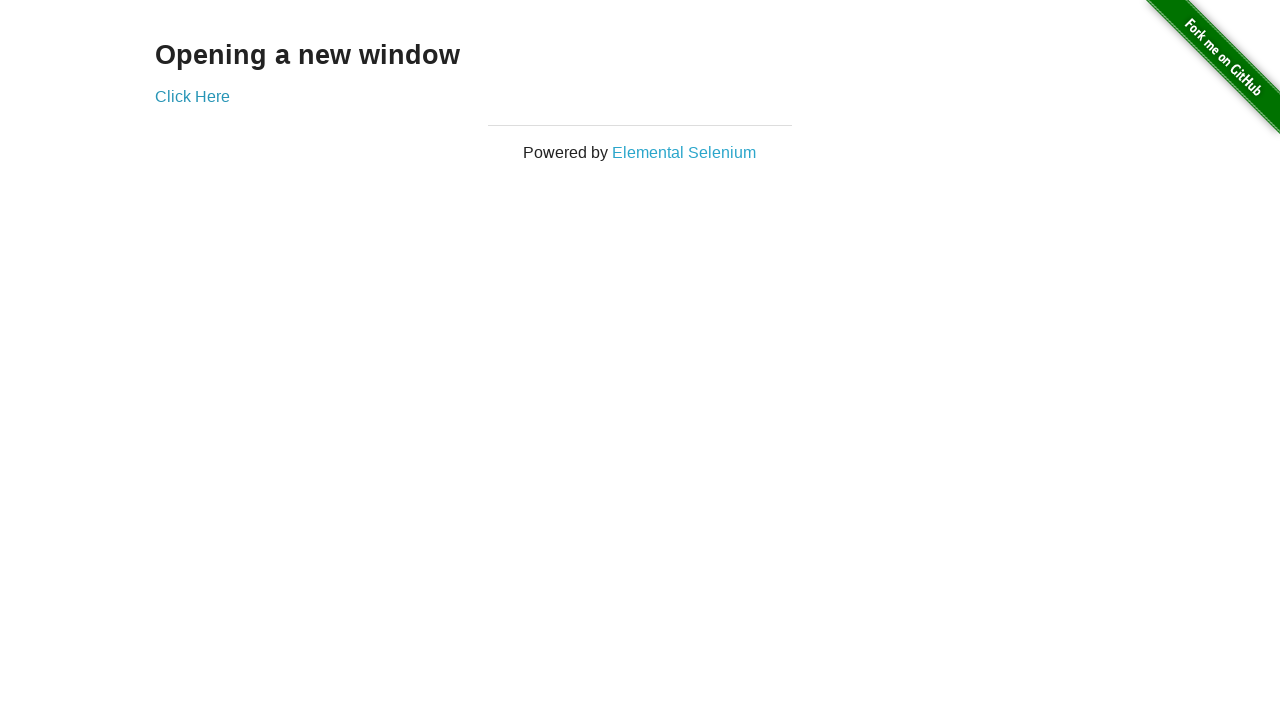

Child window loaded successfully
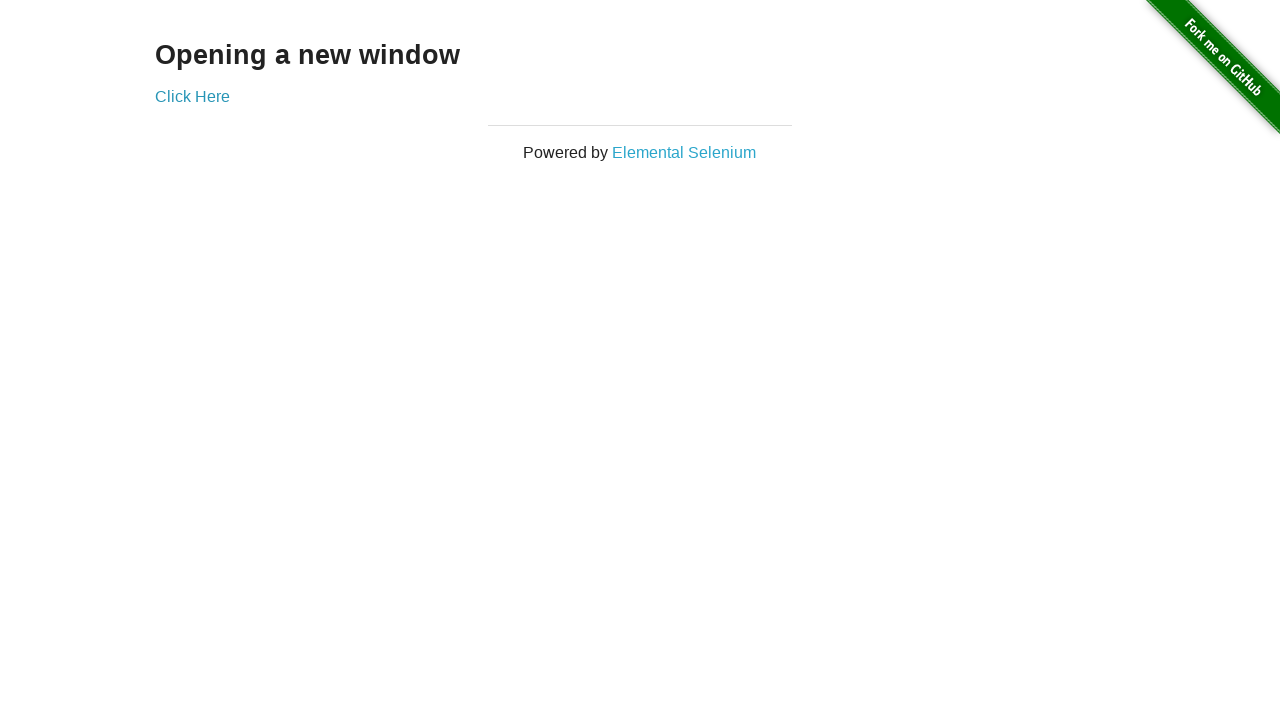

Retrieved text from child window: 'New Window'
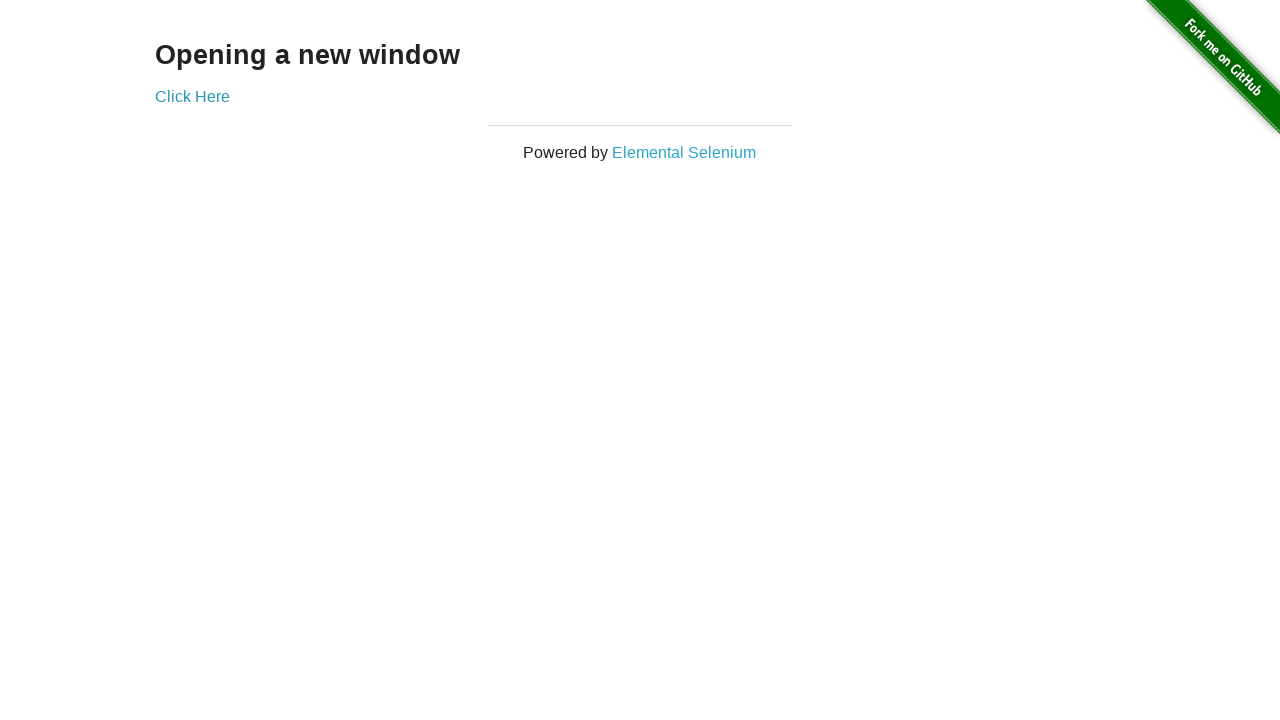

Retrieved text from parent window: 'Opening a new window'
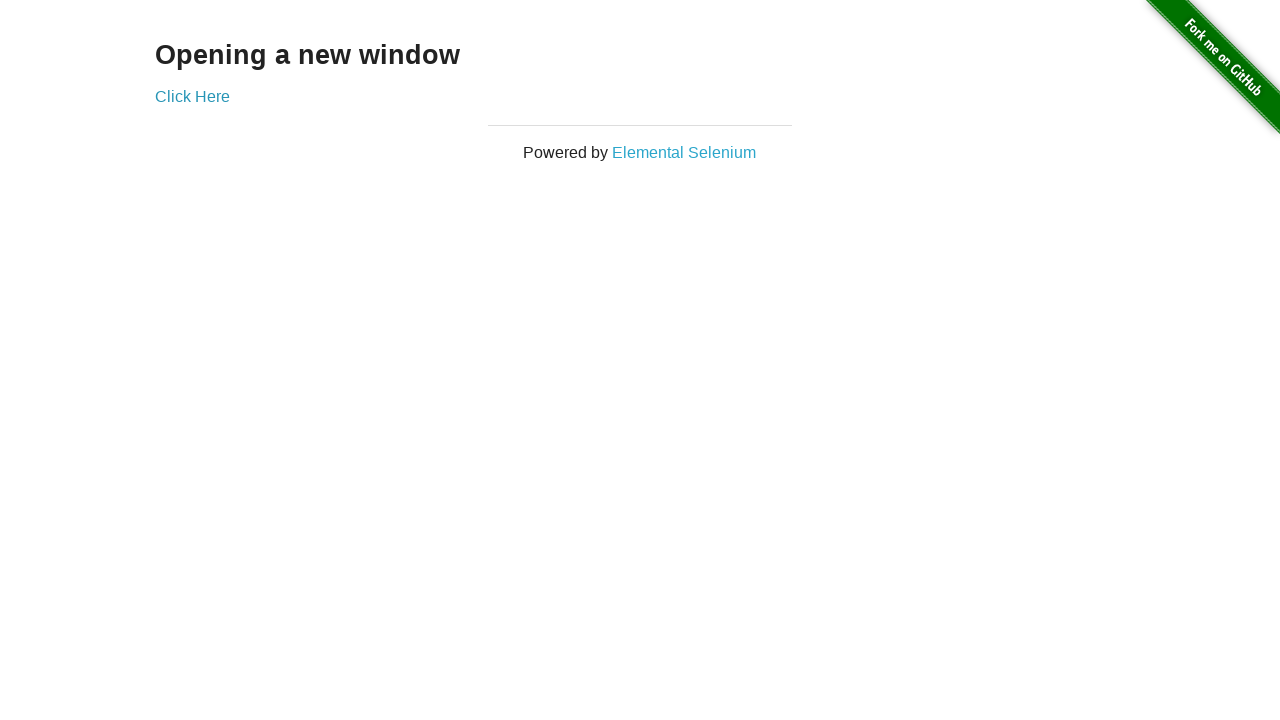

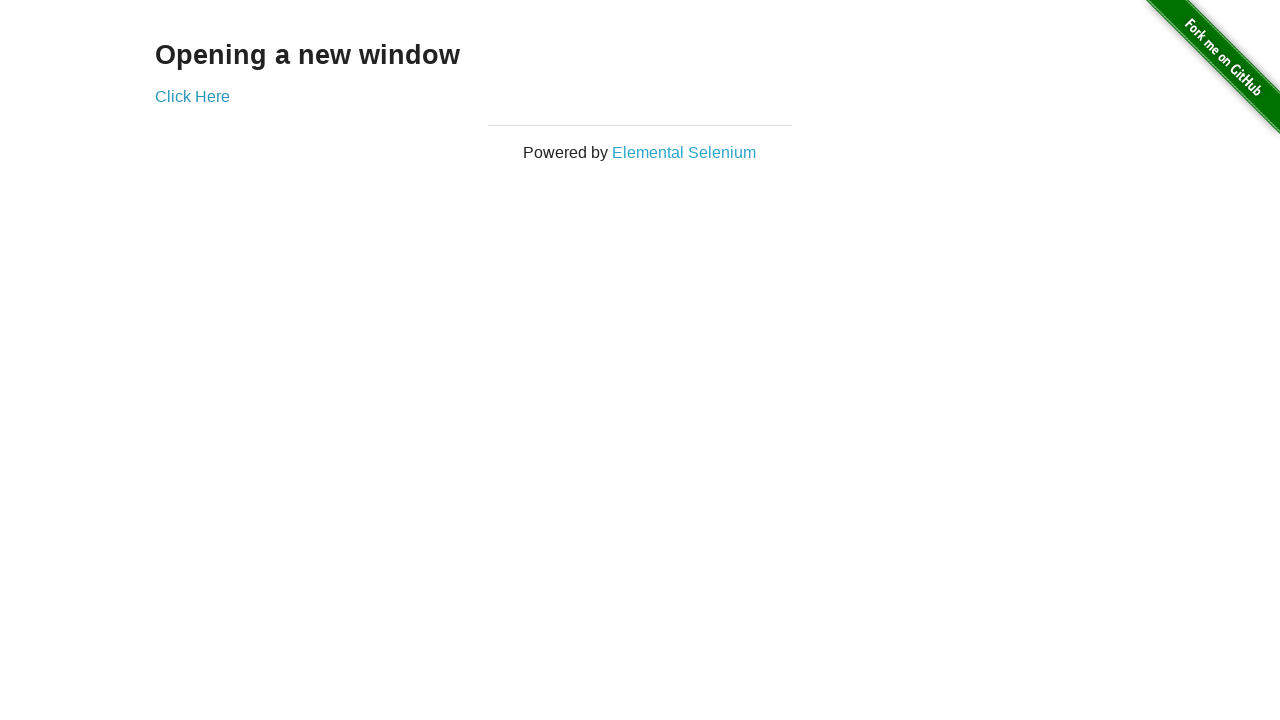